Solves a math problem by reading two numbers, calculating their sum, selecting the result from a dropdown, and submitting the answer

Starting URL: http://suninjuly.github.io/selects1.html

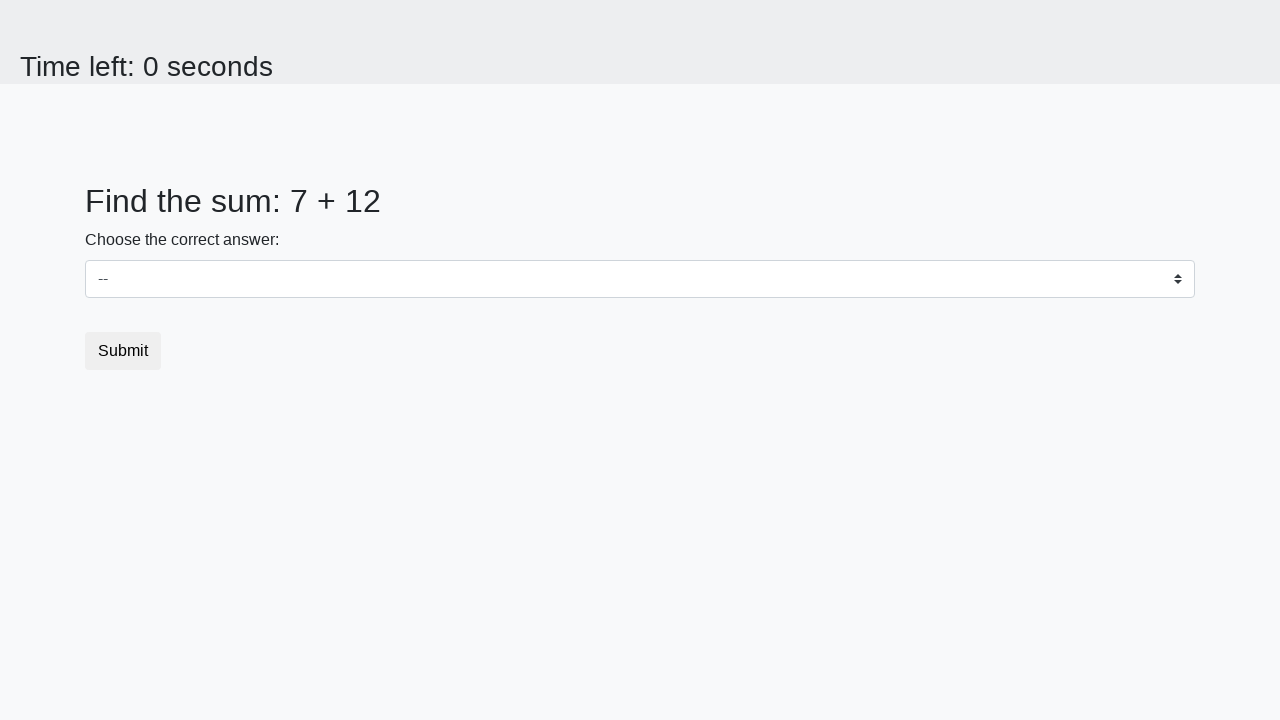

Read first number from #num1 element
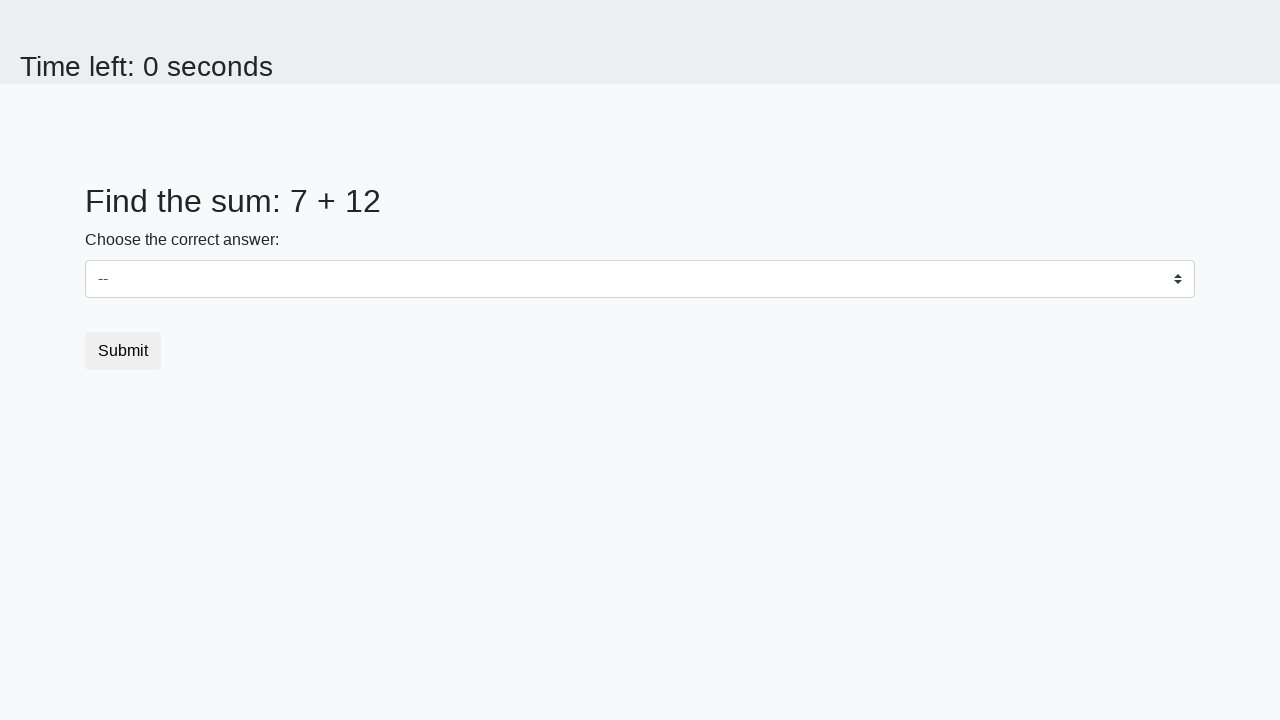

Read second number from #num2 element
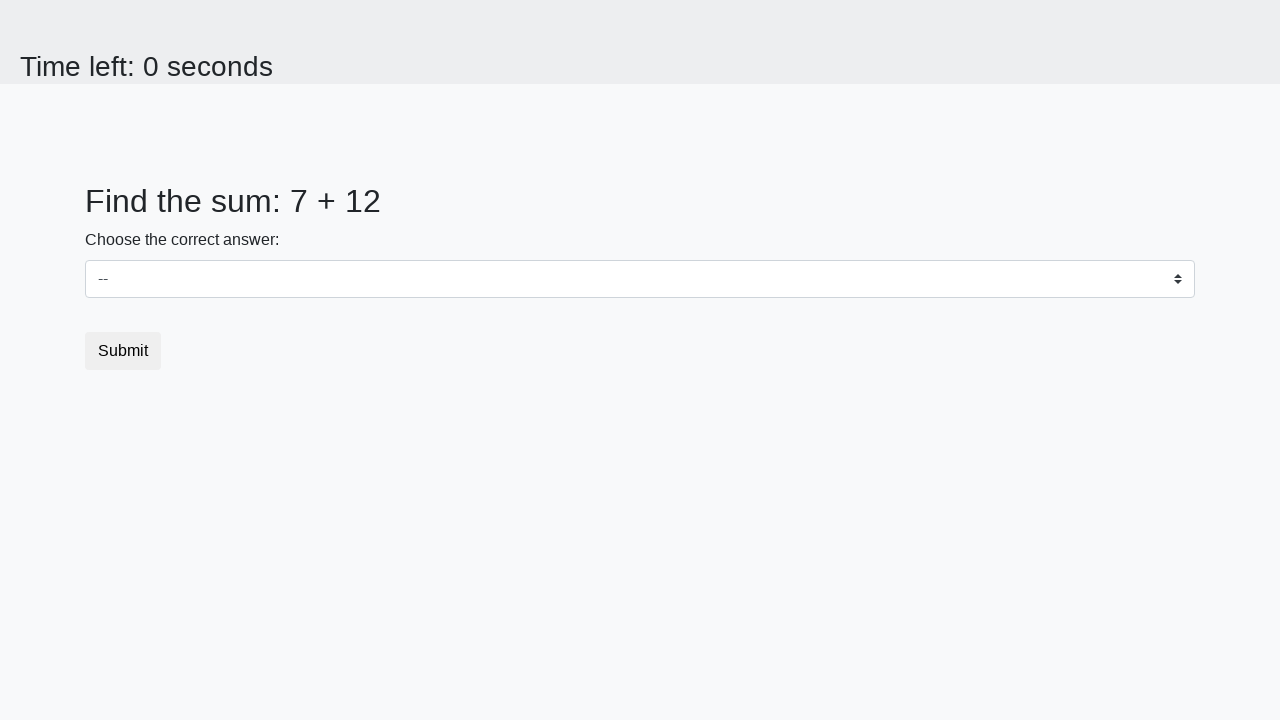

Calculated sum: 7 + 12 = 19
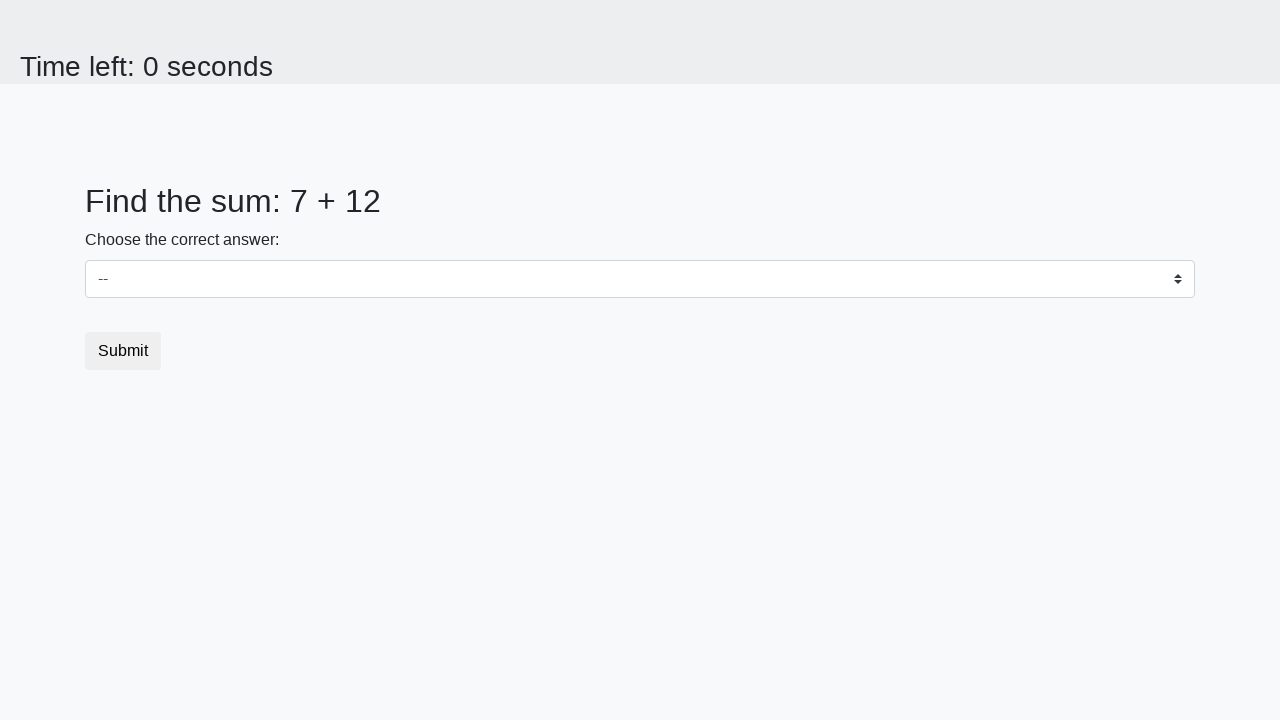

Selected value '19' from dropdown on select
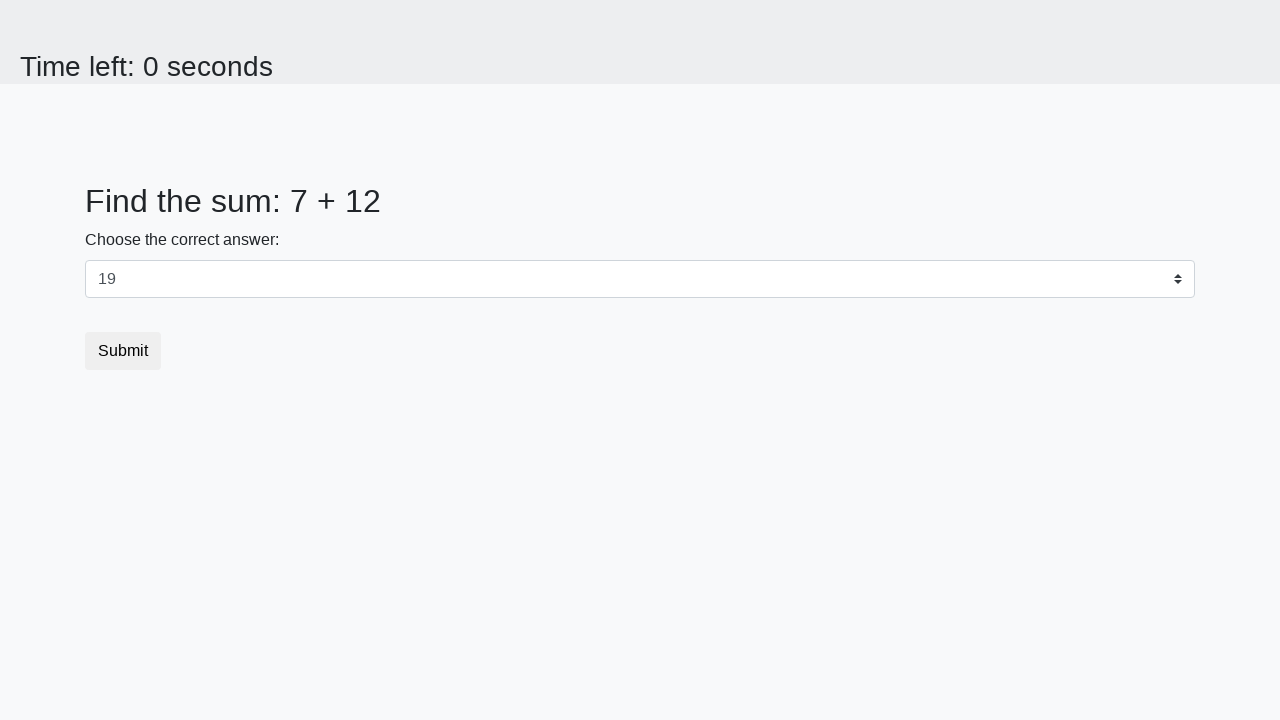

Clicked submit button at (123, 351) on button
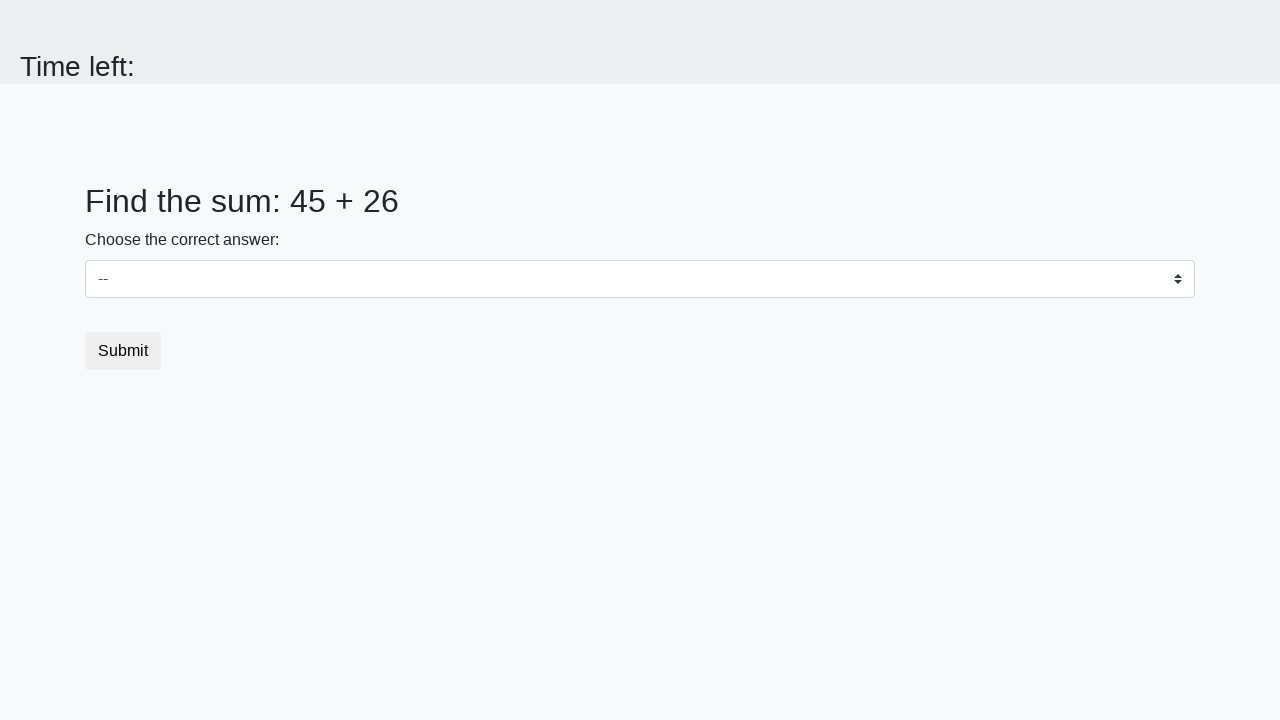

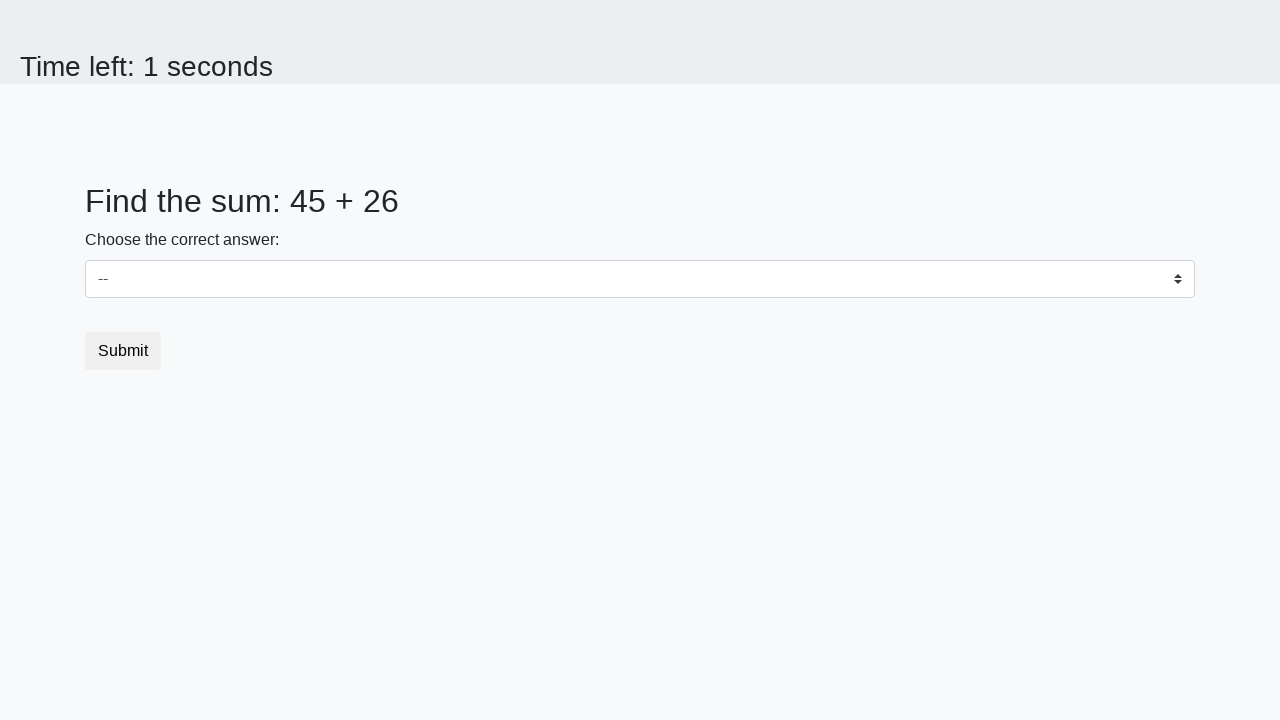